Tests a practice form by filling in name, email, password fields, selecting dropdown options, clicking radio buttons, entering a date, filling an additional text field, and submitting the form to verify success message.

Starting URL: https://rahulshettyacademy.com/angularpractice/

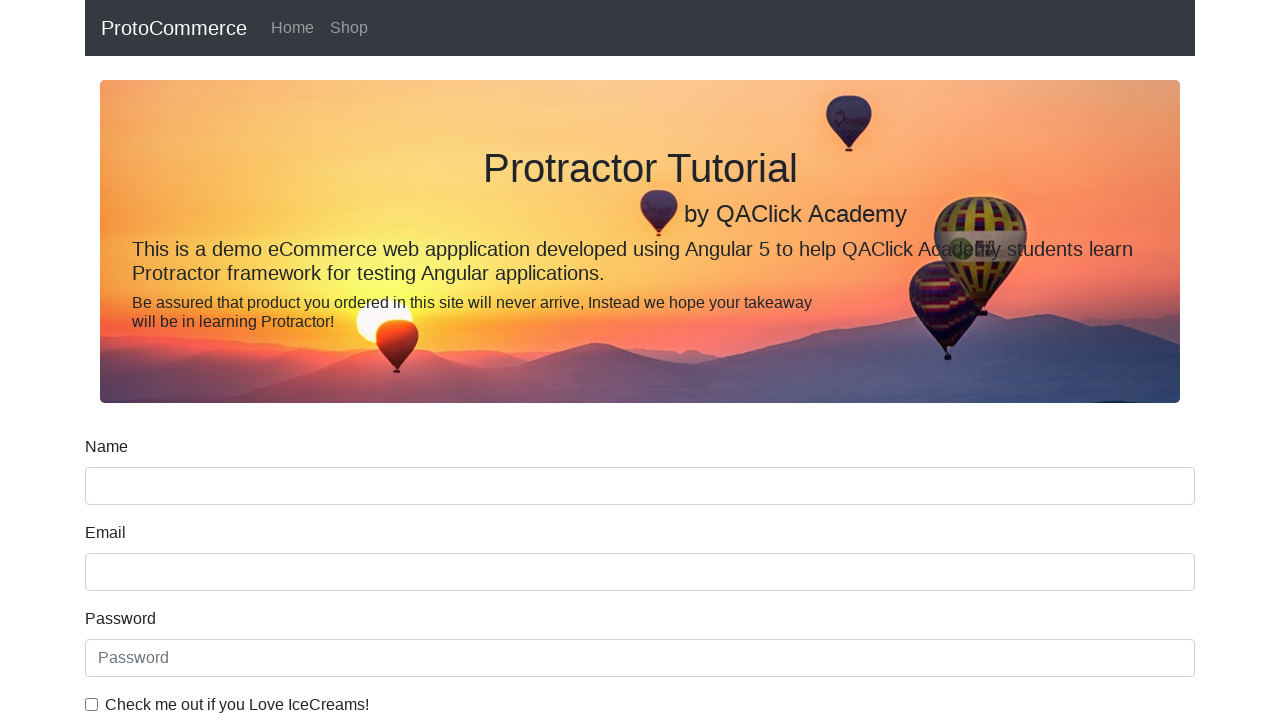

Filled name field with 'Manjula' on input[name='name']
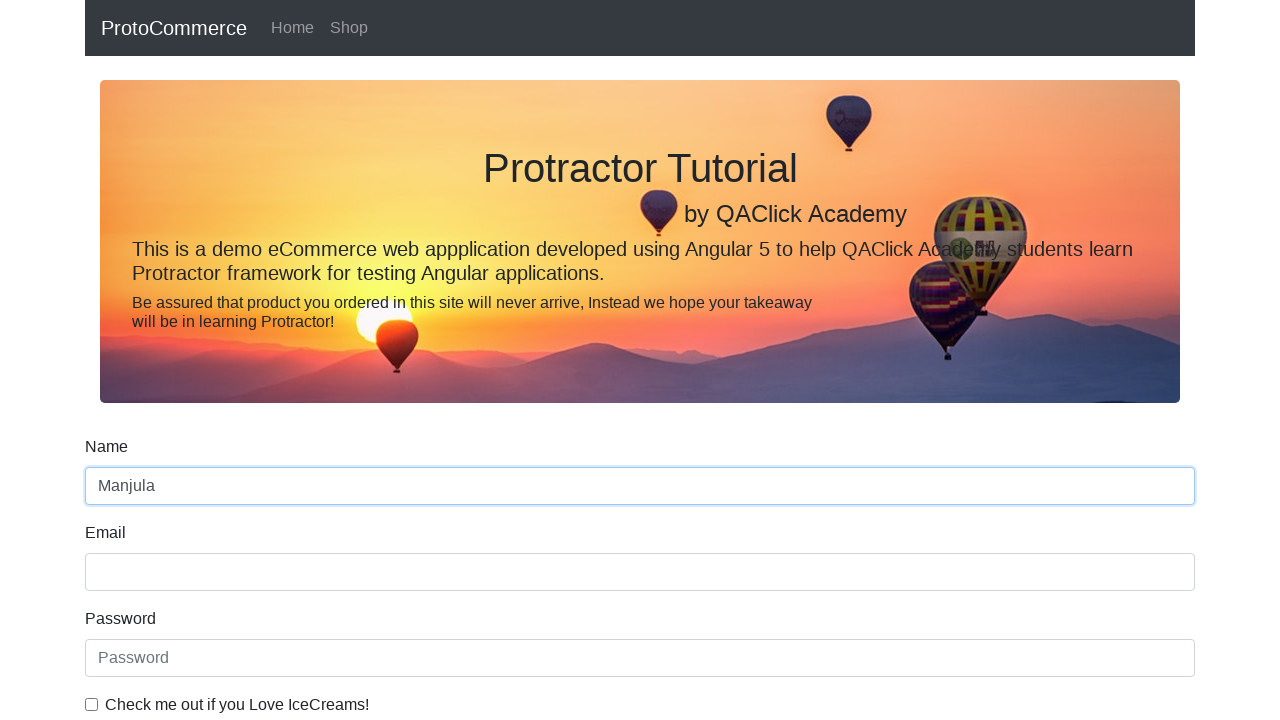

Filled email field with 'manjula.pu@gmail.com' on input[name='email']
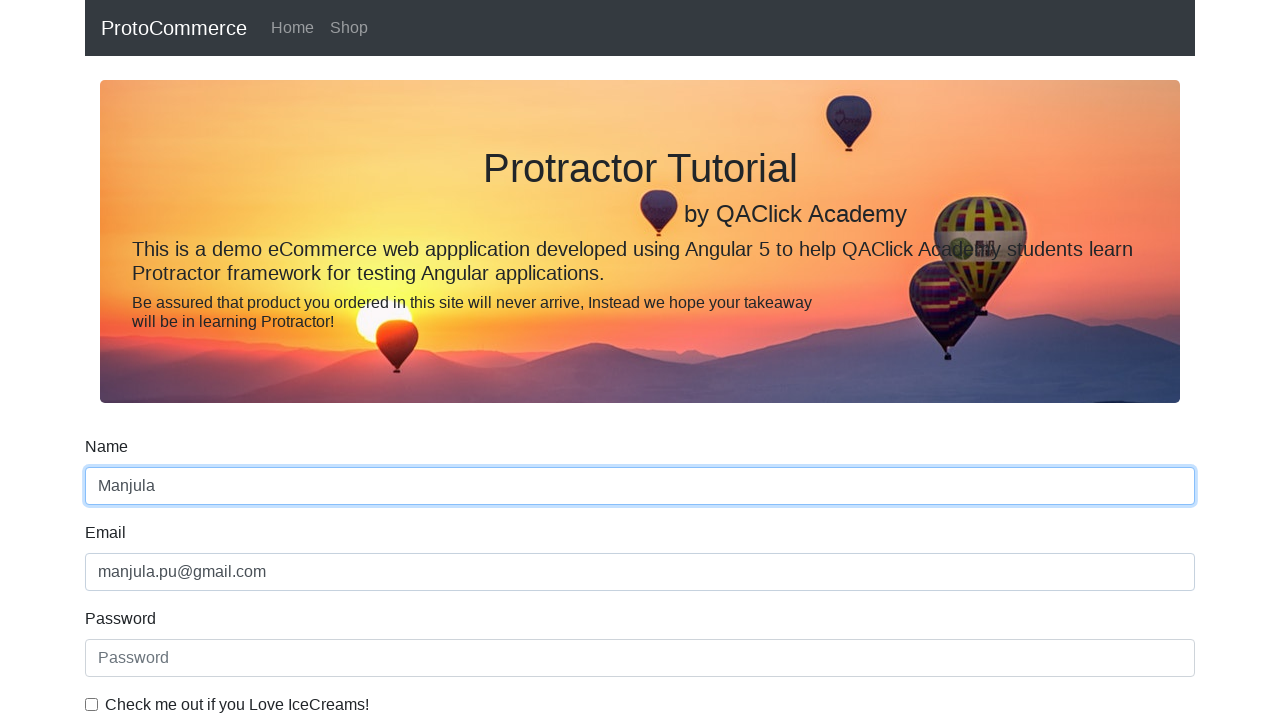

Filled password field with 'Pwd$123' on #exampleInputPassword1
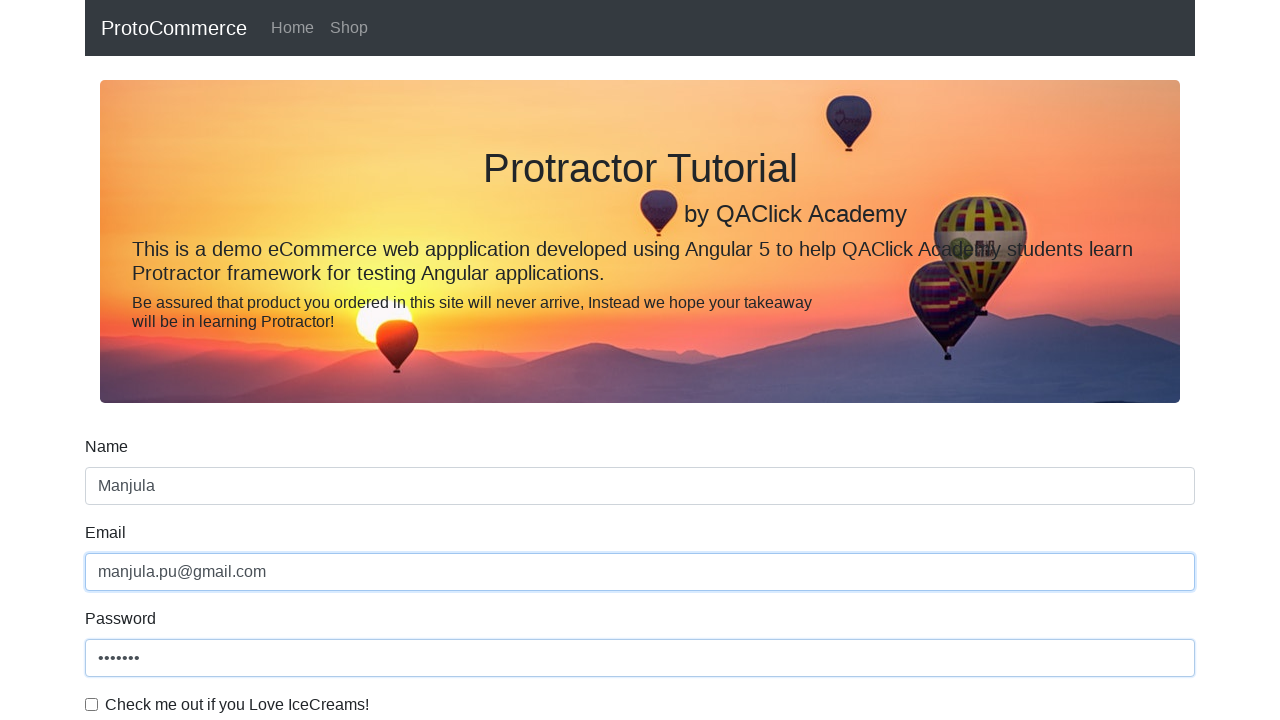

Clicked checkbox at (92, 704) on #exampleCheck1
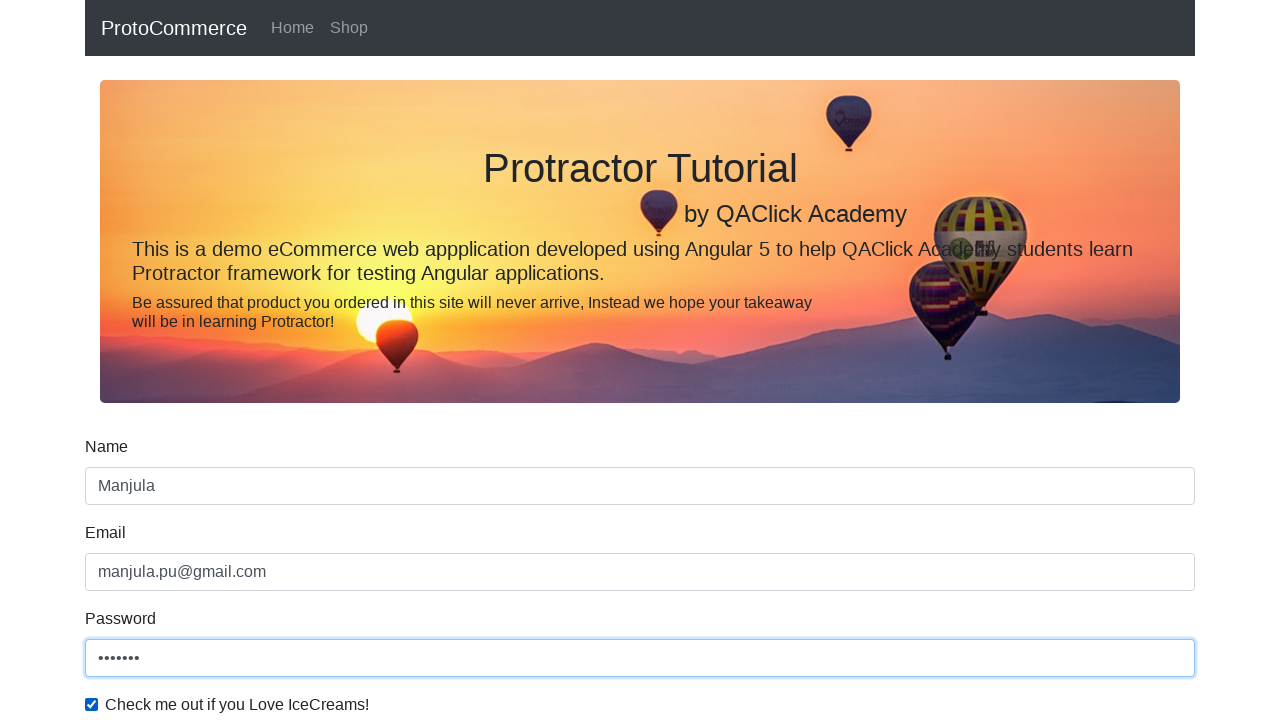

Selected Female from dropdown by index 1 on #exampleFormControlSelect1
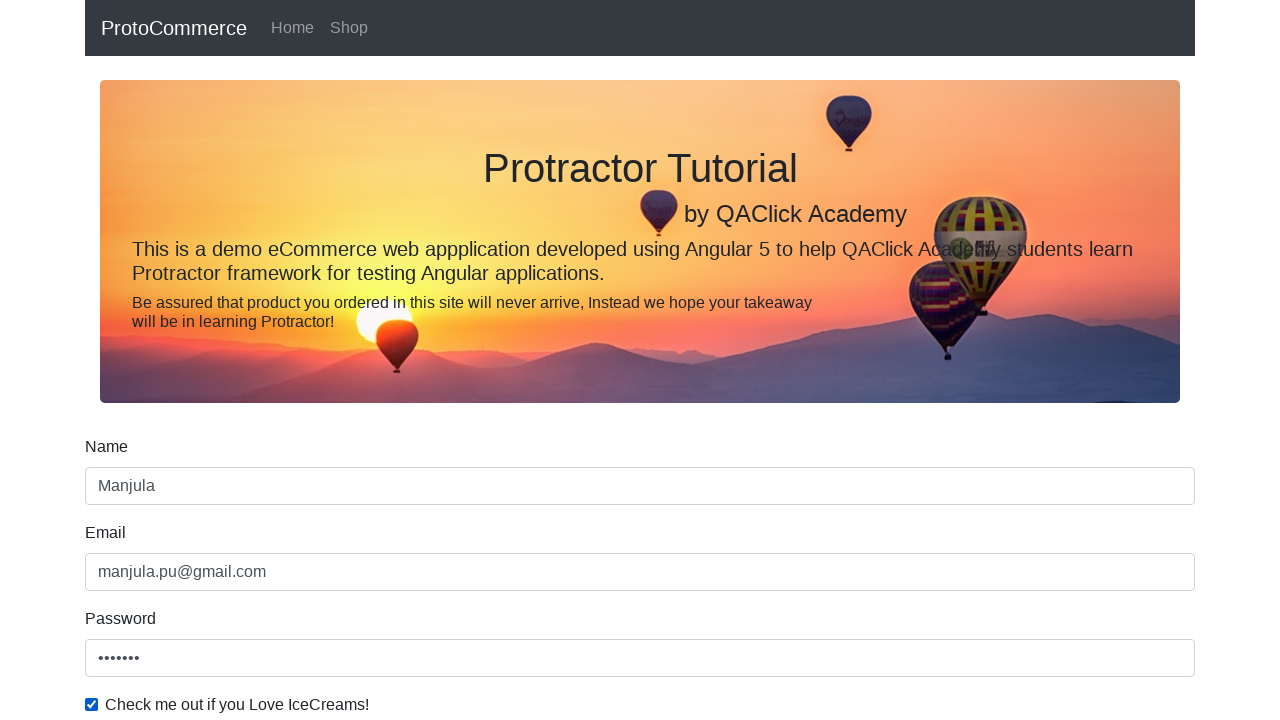

Selected Male from dropdown by visible text on #exampleFormControlSelect1
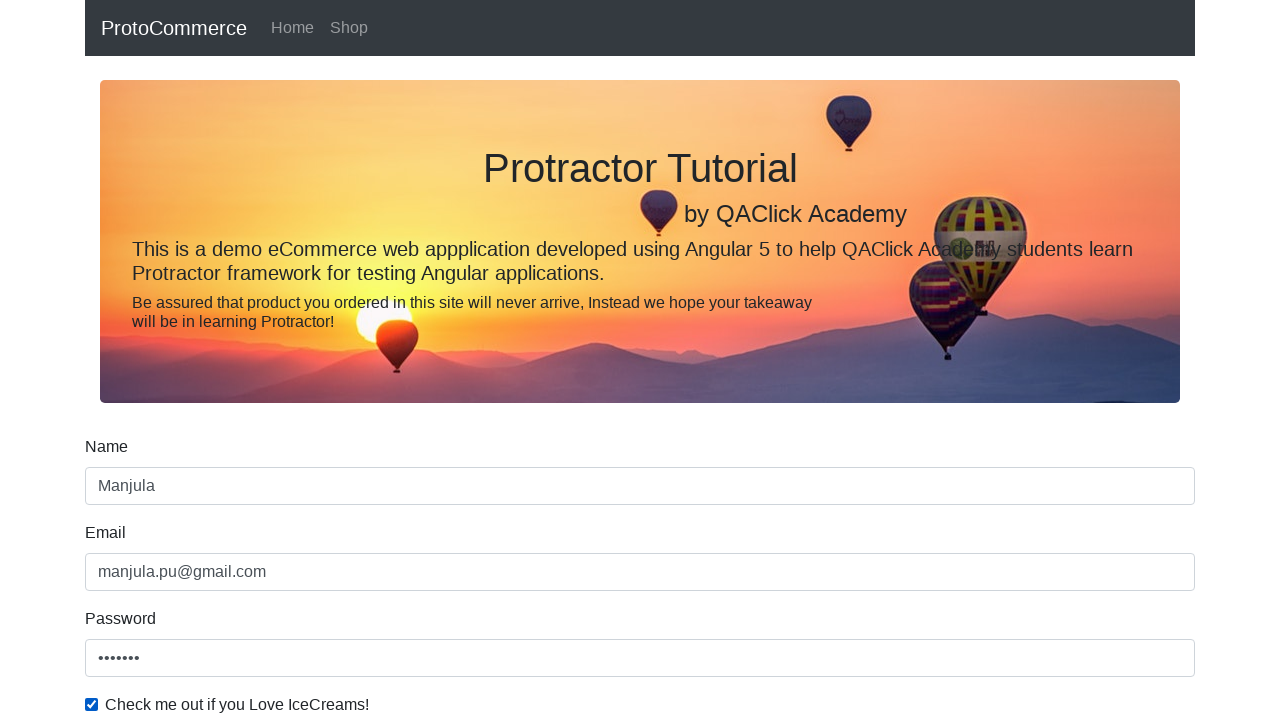

Clicked Student radio button at (238, 360) on input#inlineRadio1
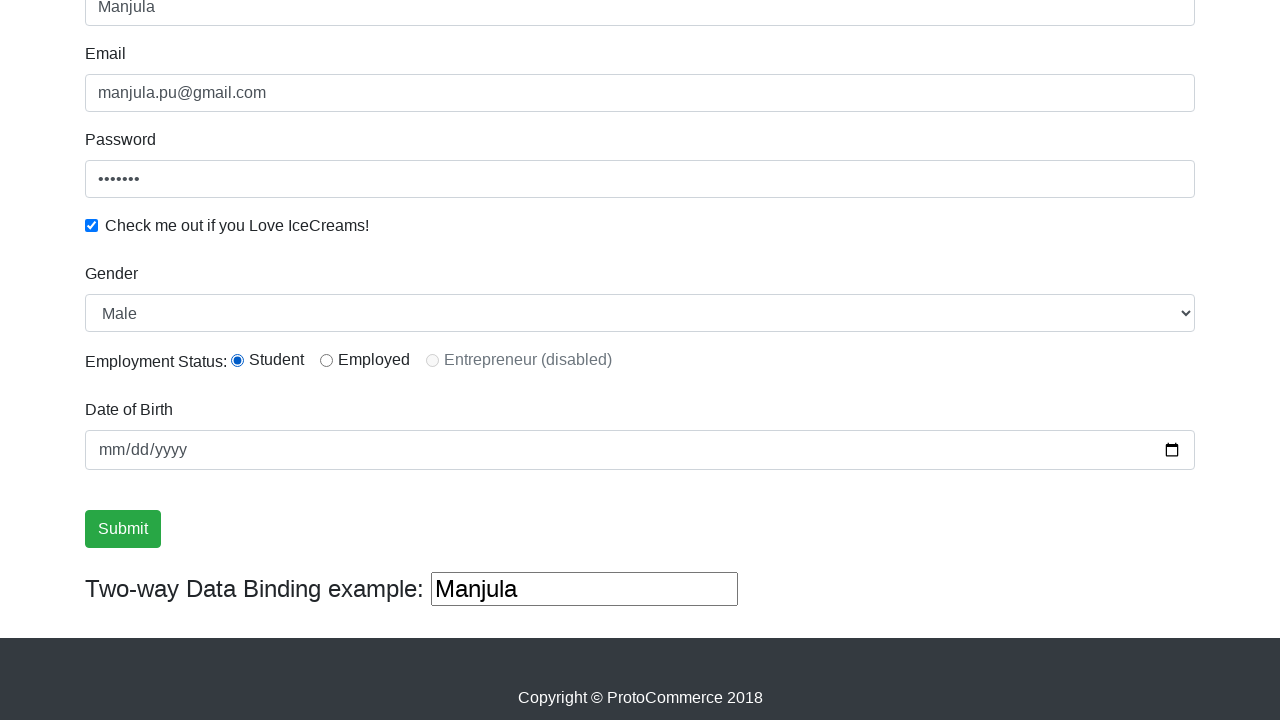

Clicked on birthday field at (640, 450) on input.form-control[name='bday']
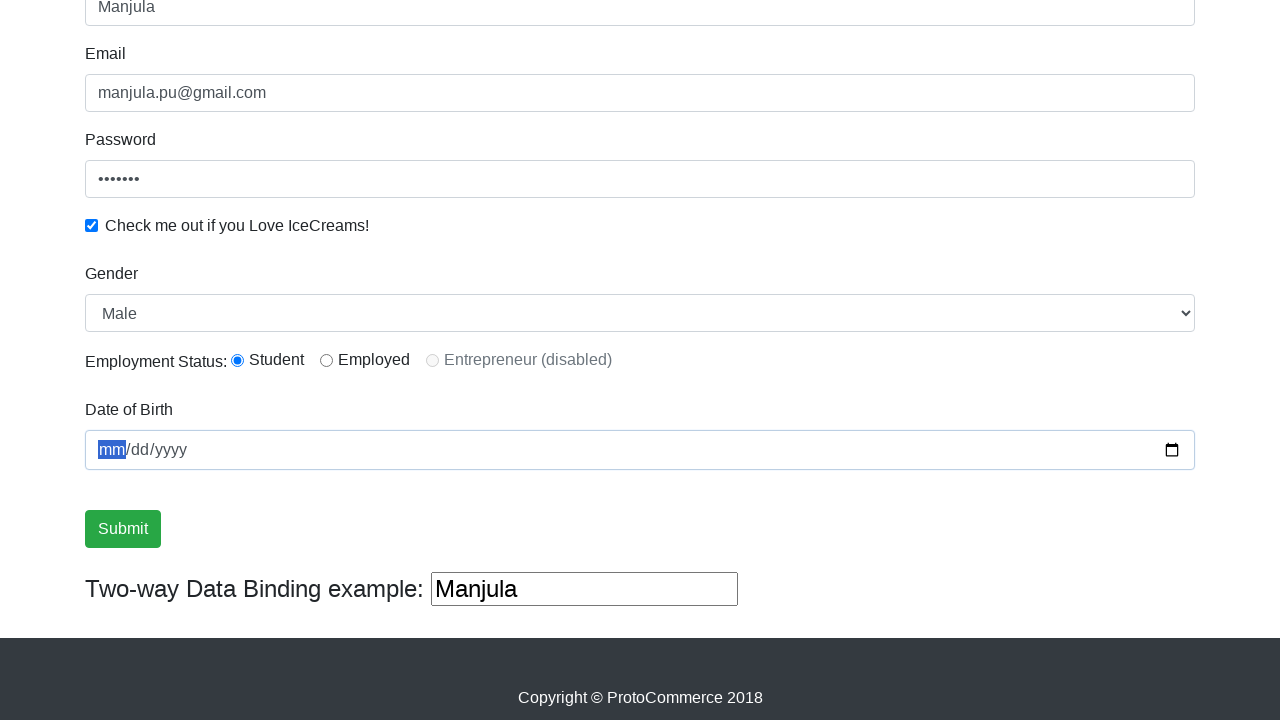

Filled second name field with 'hiiiiii' on (//input[@type='text' and @name='name'])[2]
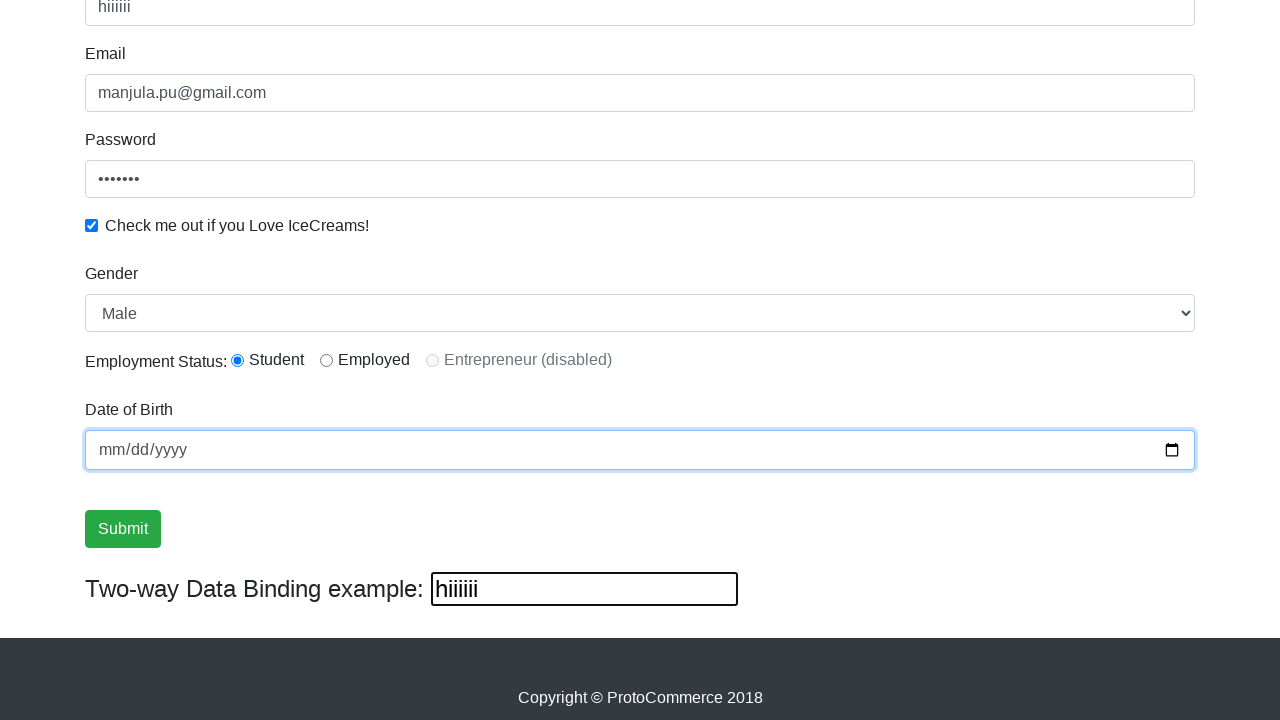

Clicked Submit button at (123, 529) on input[value='Submit']
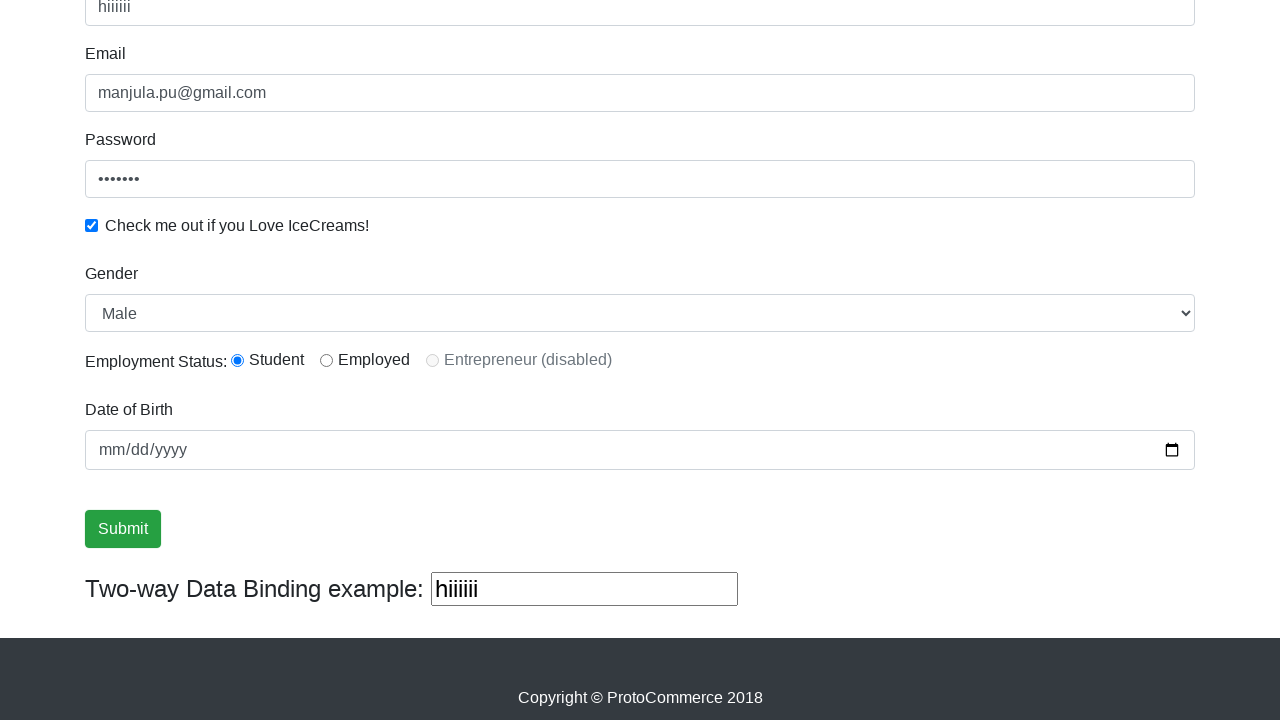

Success message appeared
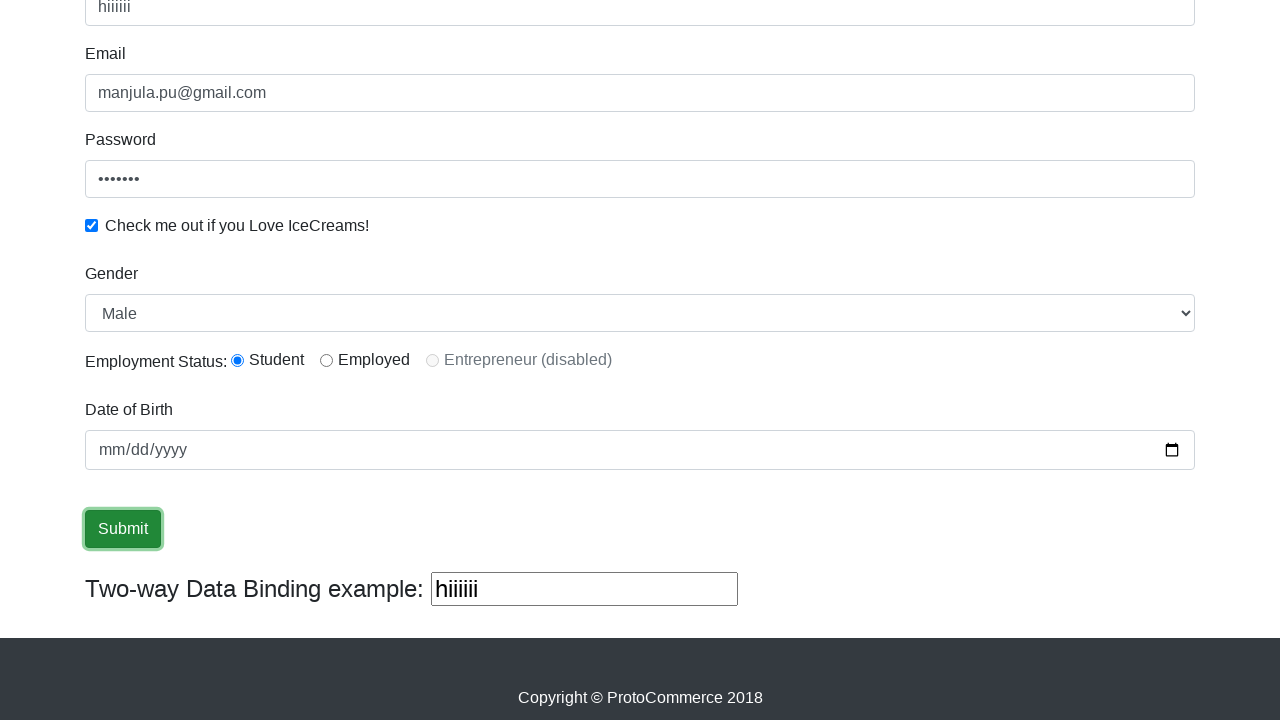

Retrieved success message: '
                    ×
                    Success! The Form has been submitted successfully!.
                  '
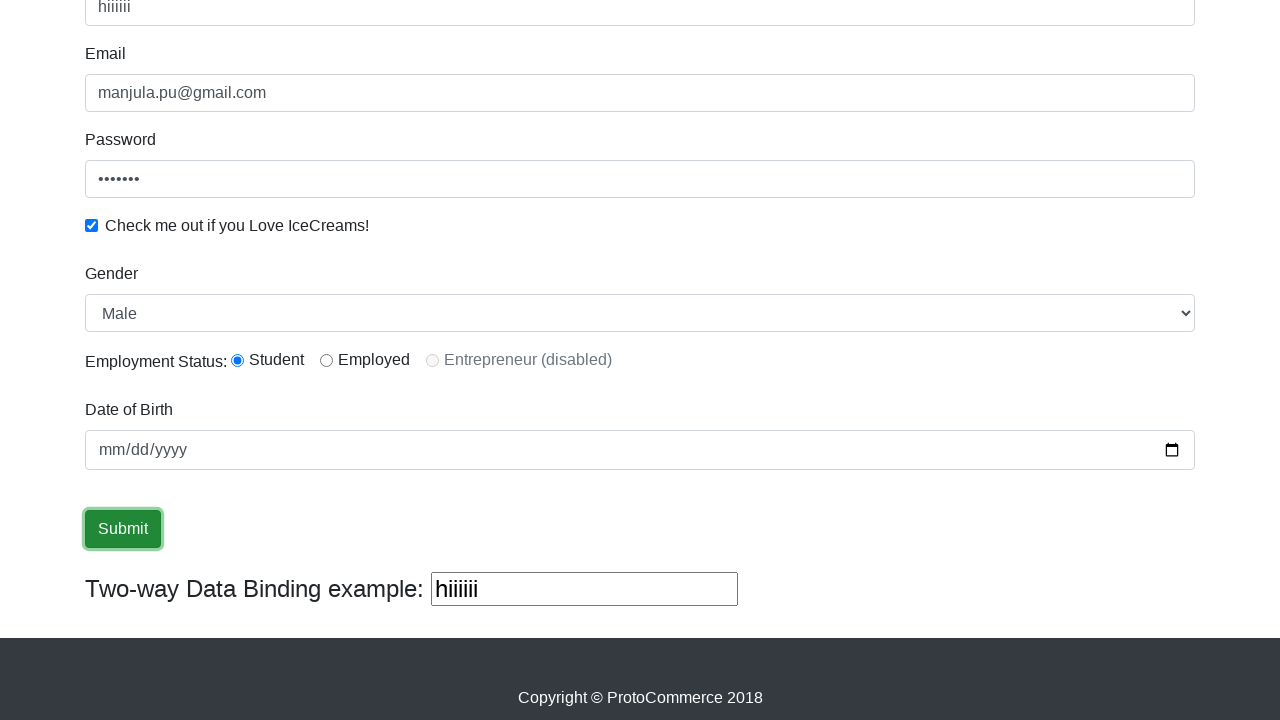

Verified 'Success' text in alert message
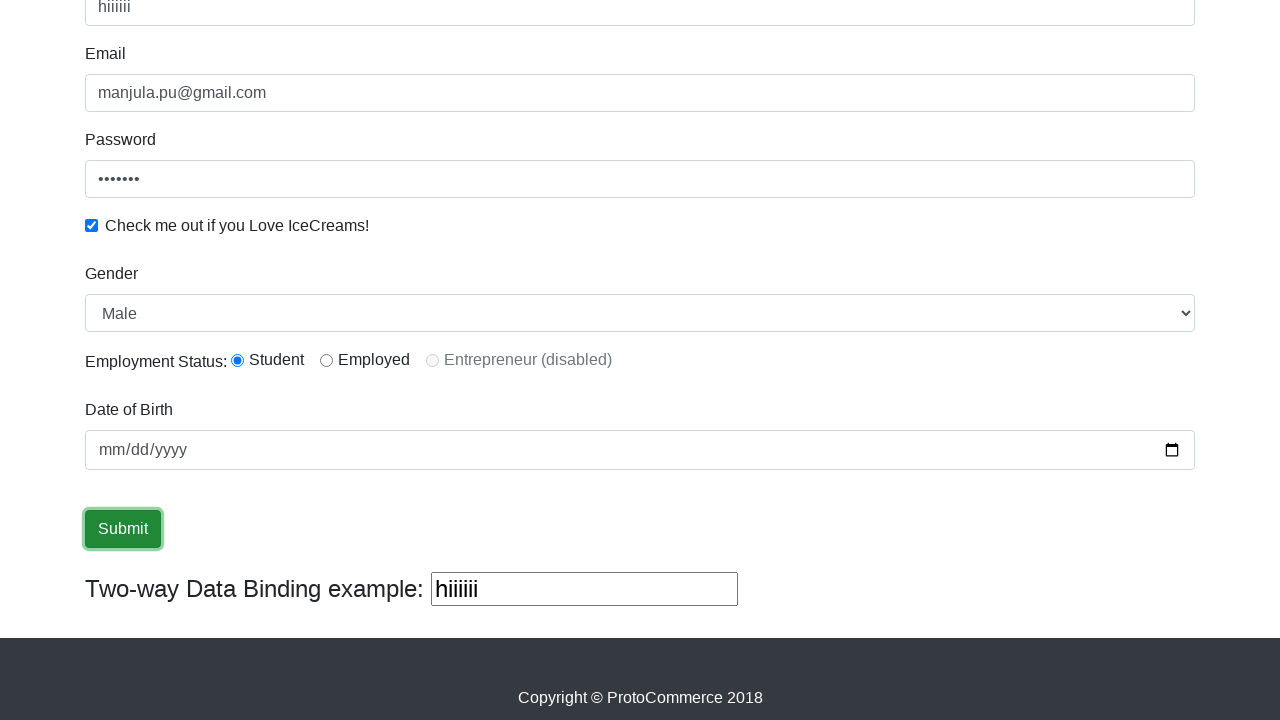

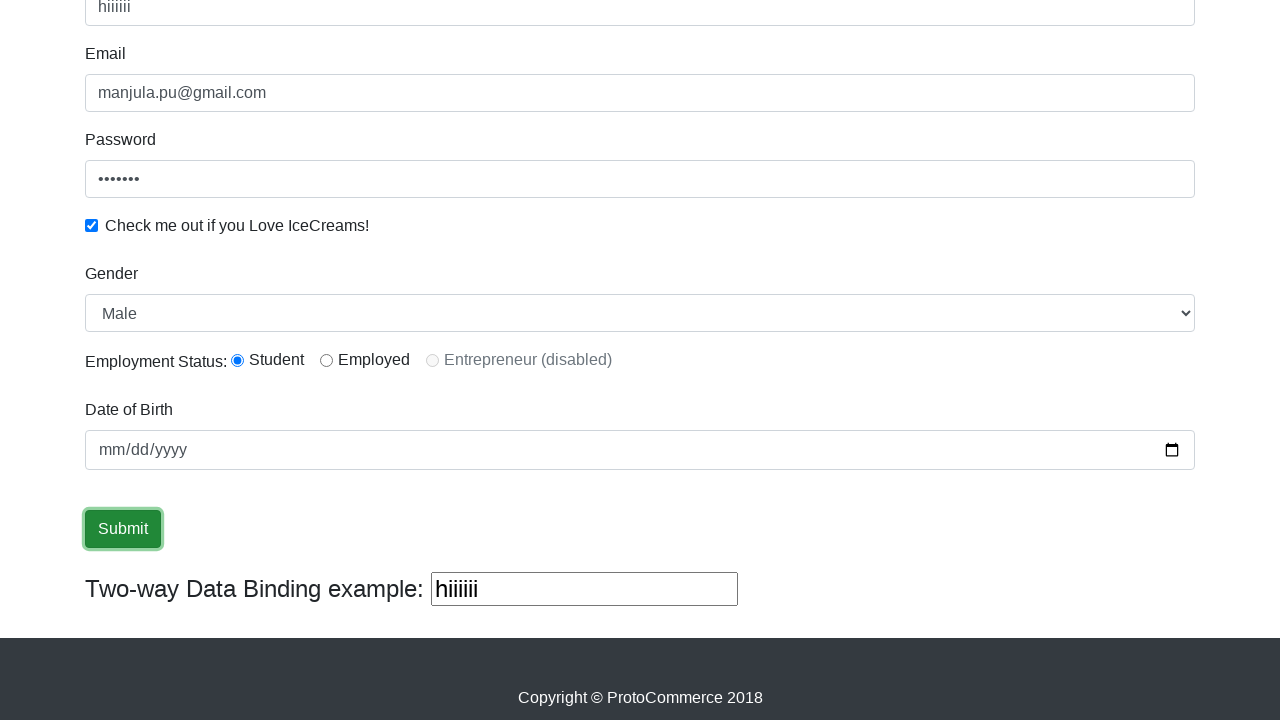